Navigates to FlashScore football fixture pages for various leagues (Champions League, Europa League, La Liga, Premier League, Bundesliga, Ligue 1) and verifies that scheduled match information is displayed on each page.

Starting URL: https://www.flashscore.com/football/europe/champions-league/

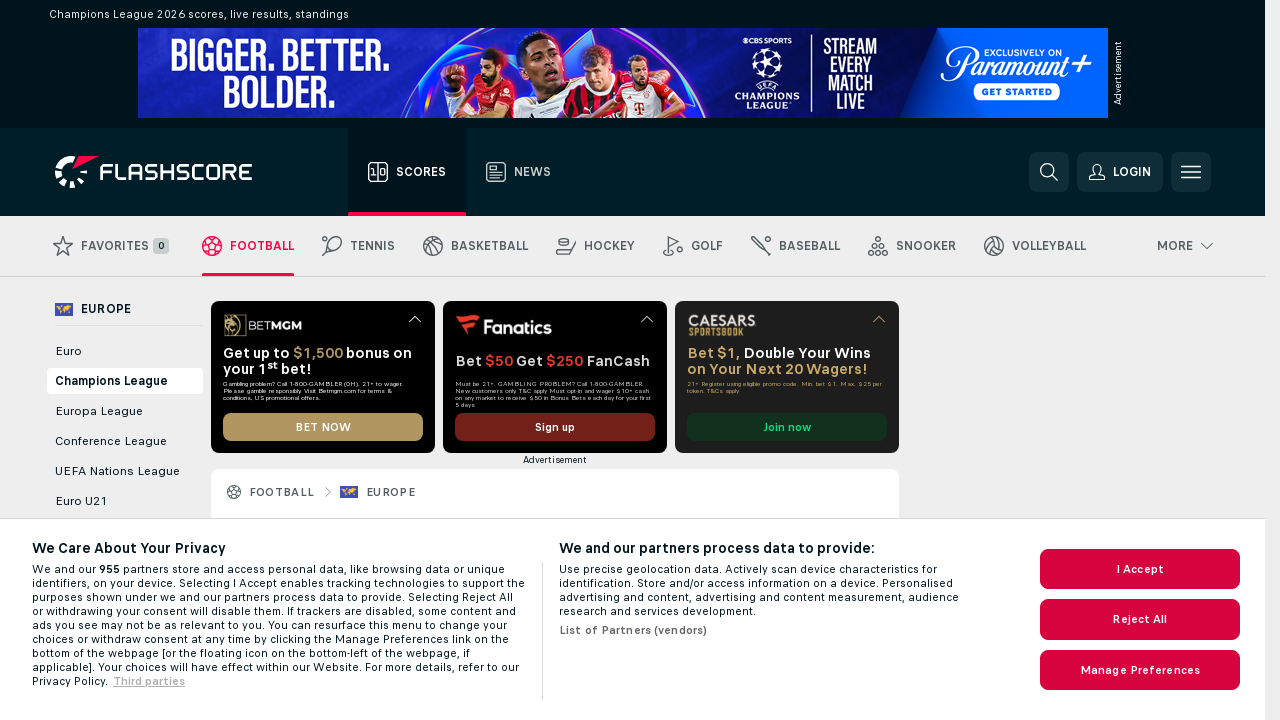

Champions League match data loaded
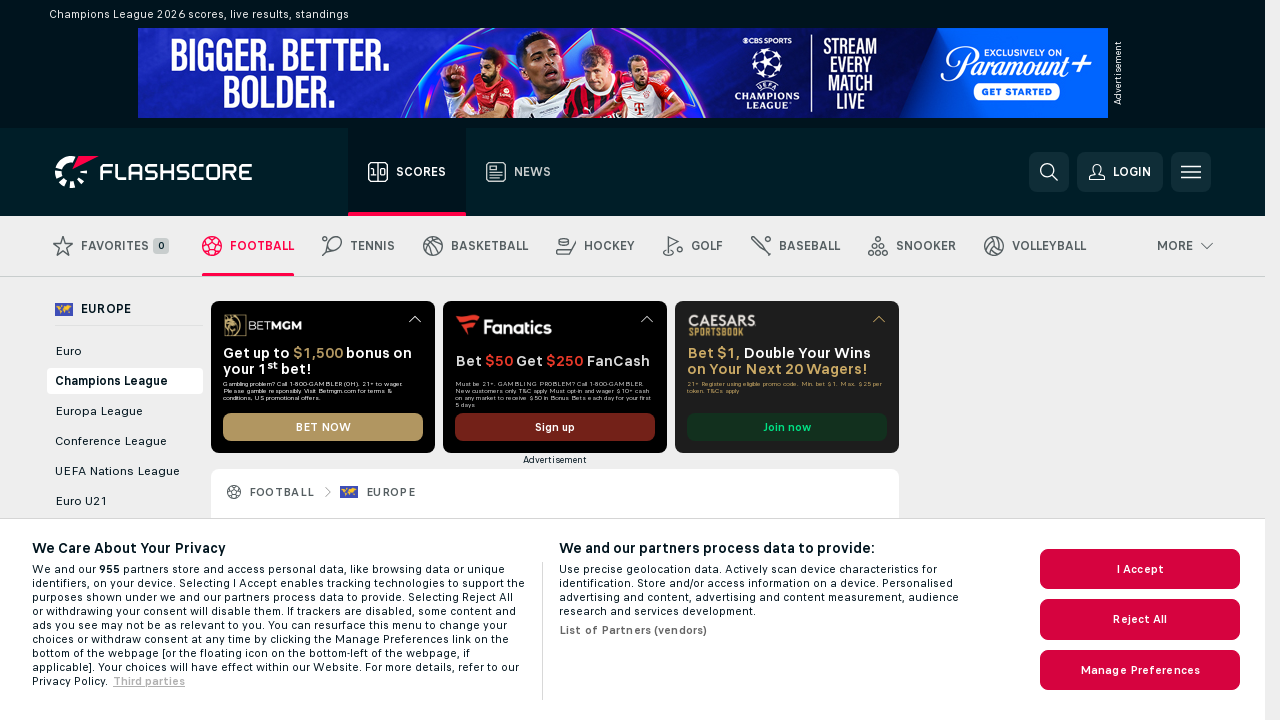

Navigated to Europa League fixtures page
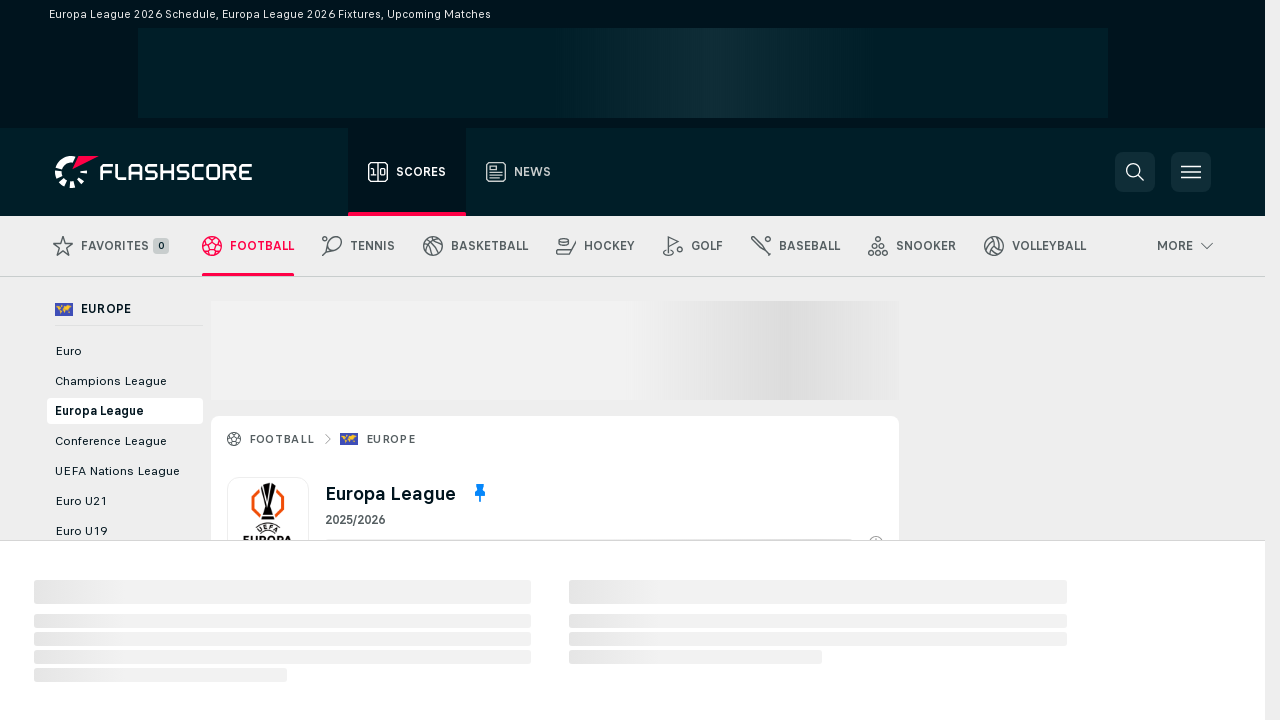

Europa League match data loaded
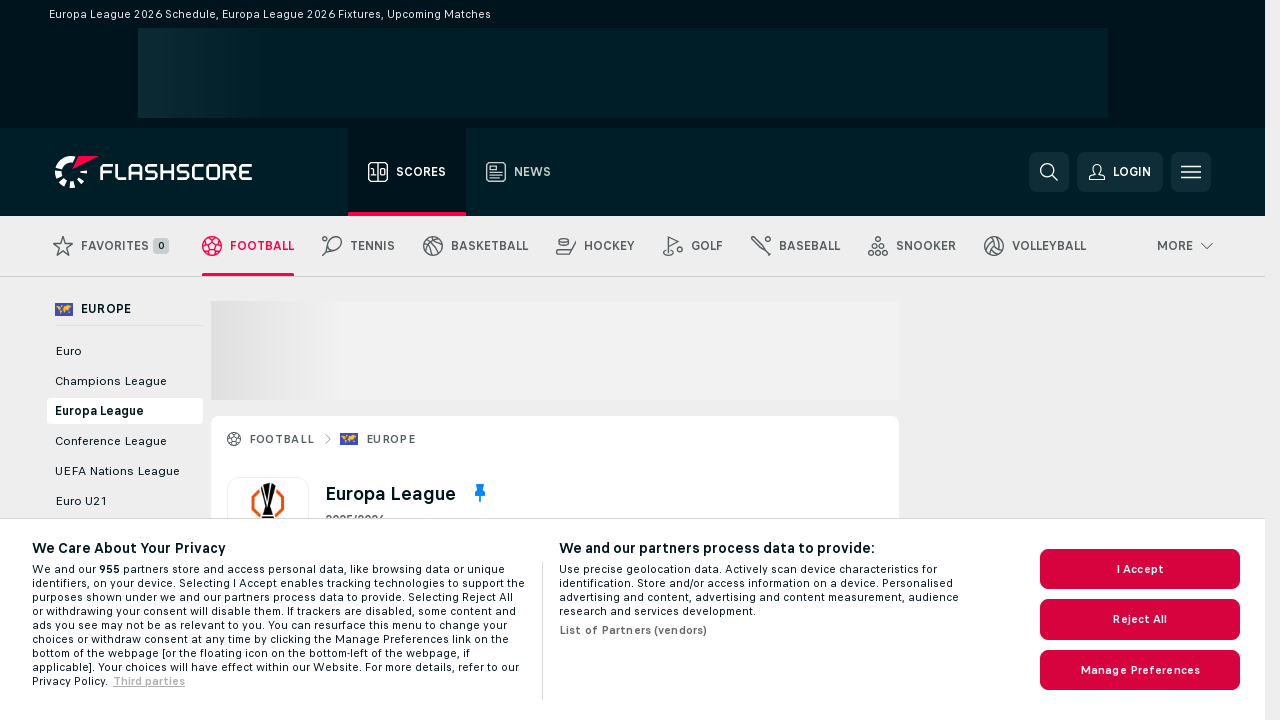

Navigated to La Liga fixtures page
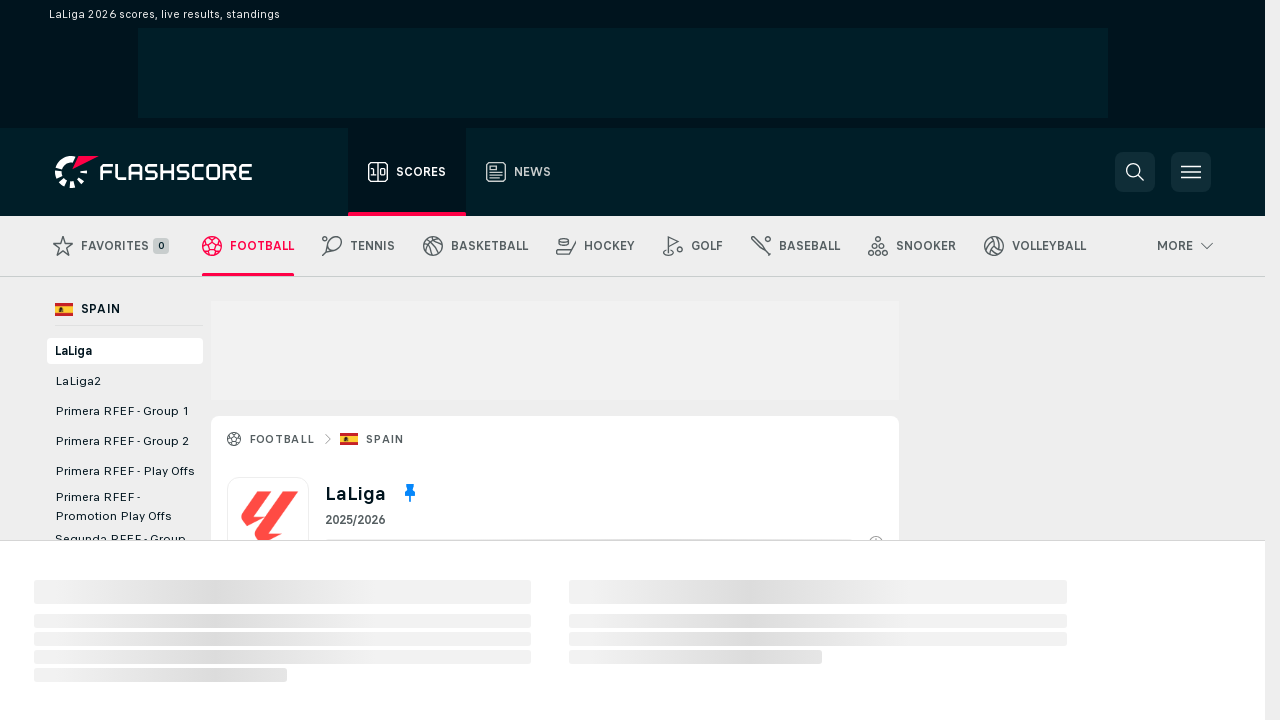

La Liga match data loaded
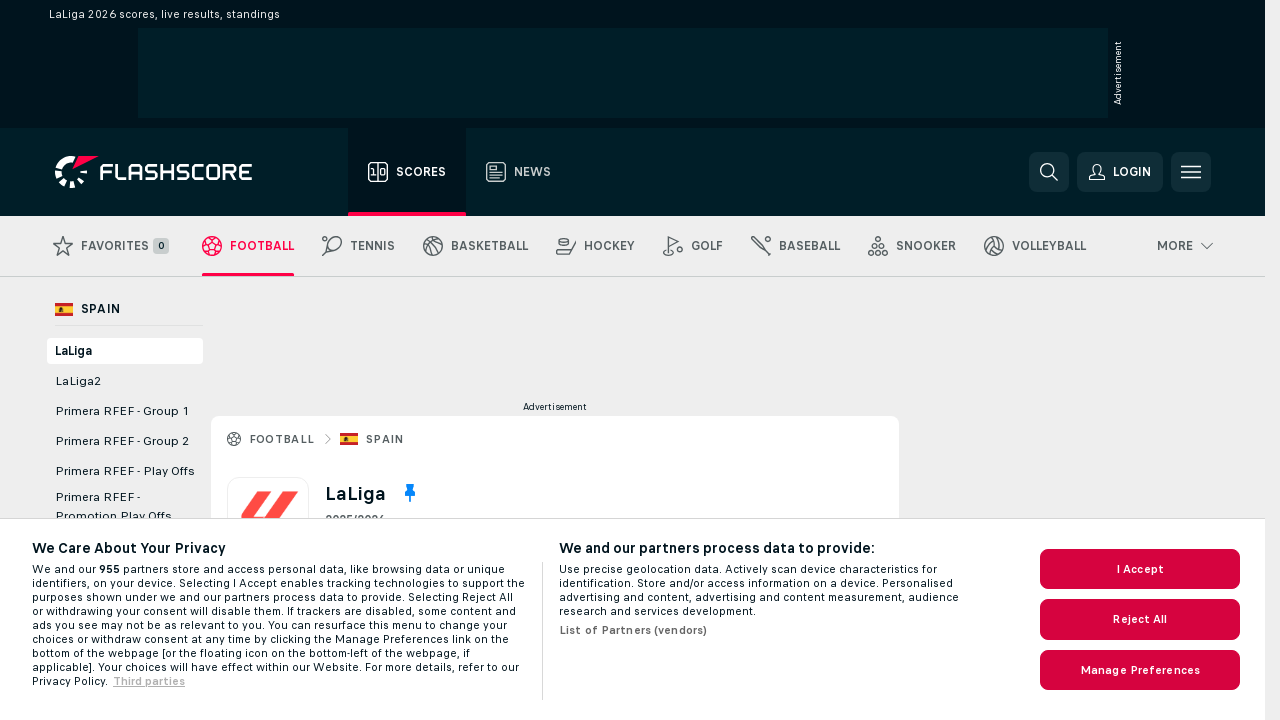

Navigated to Premier League fixtures page
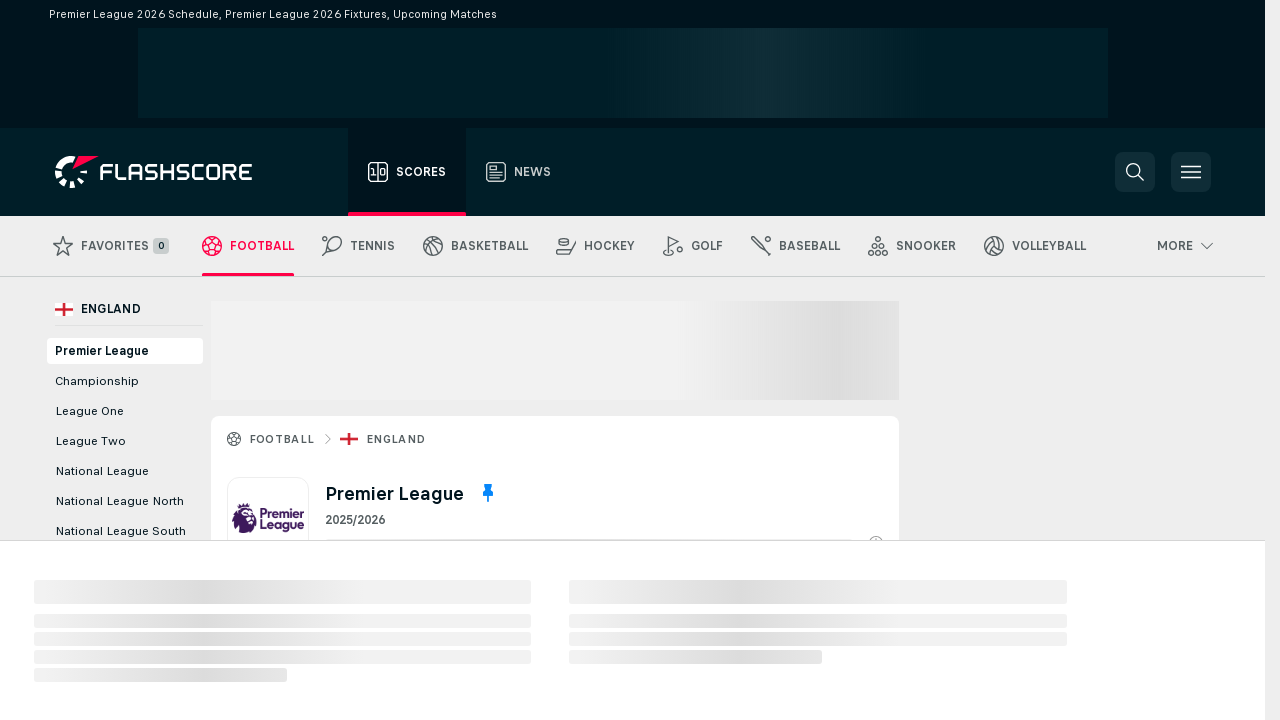

Premier League match data loaded
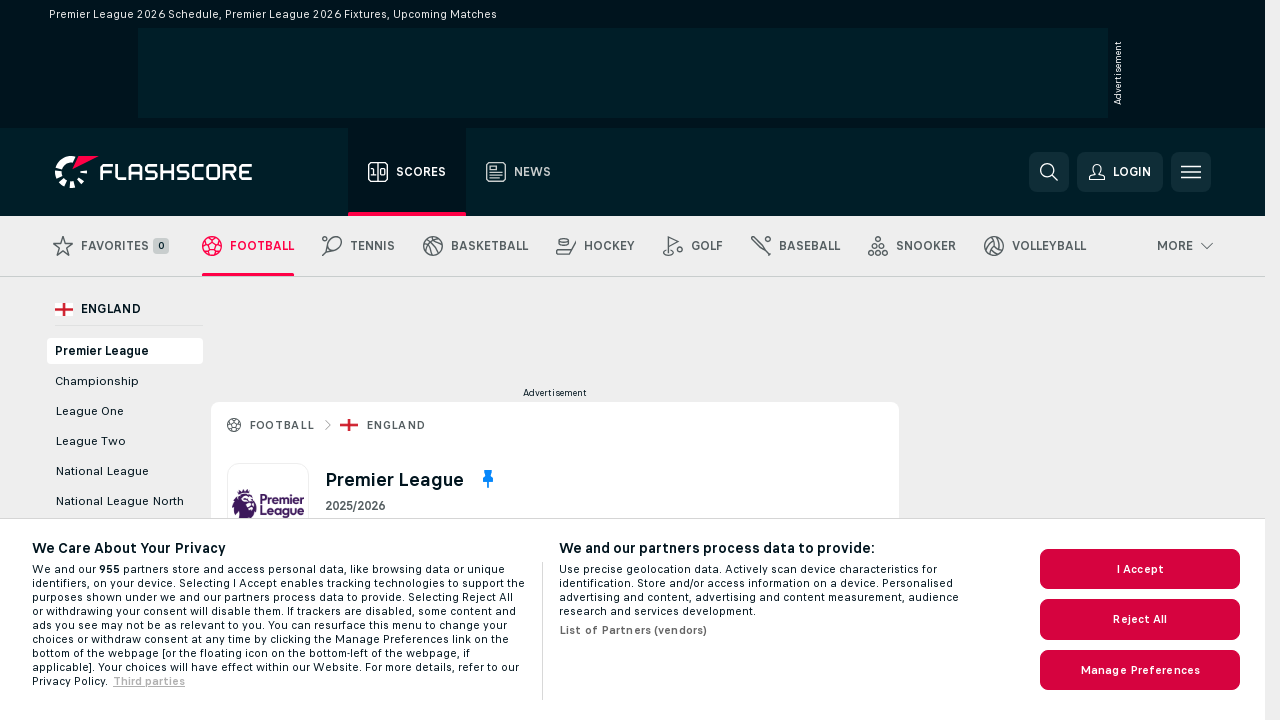

Navigated to Bundesliga fixtures page
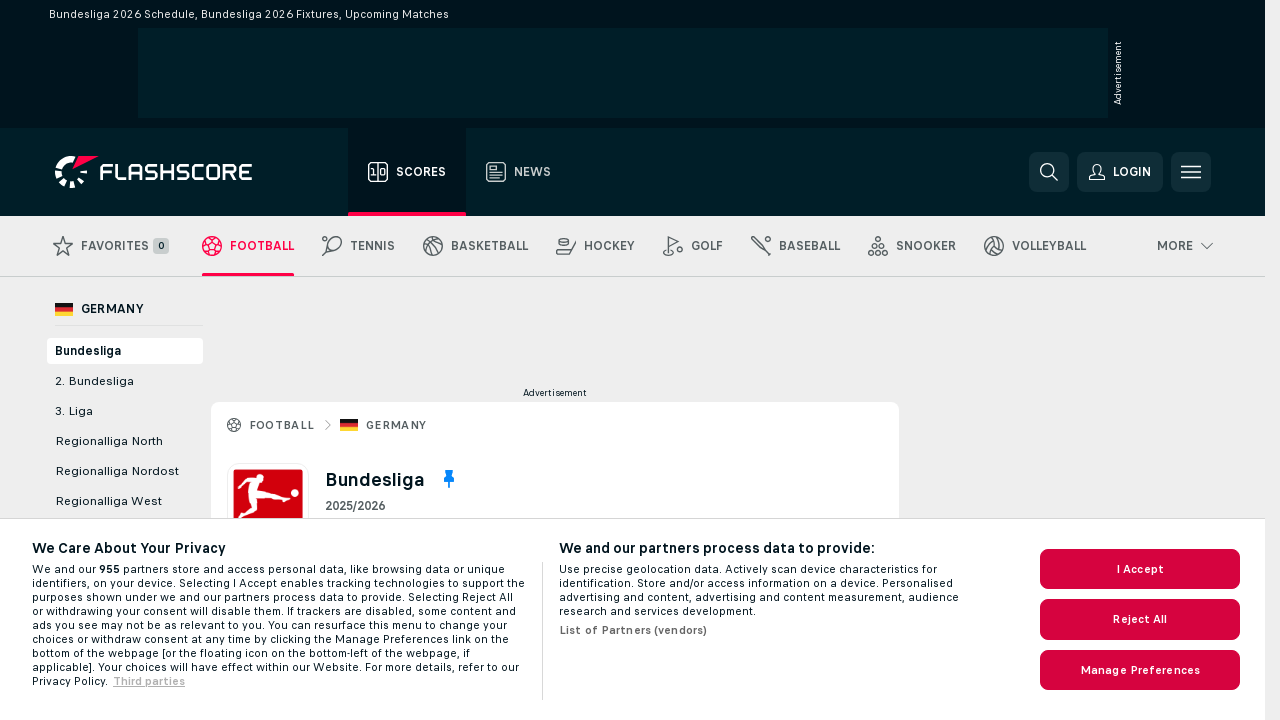

Bundesliga match data loaded
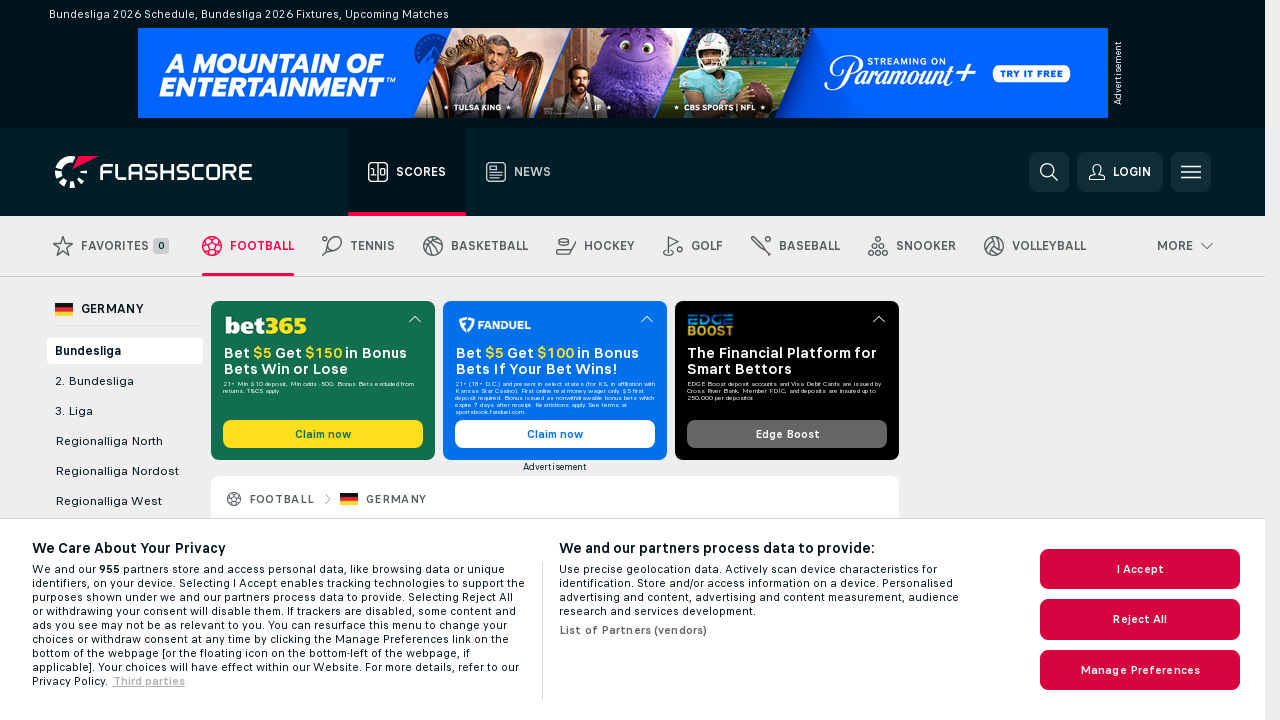

Navigated to Ligue 1 fixtures page
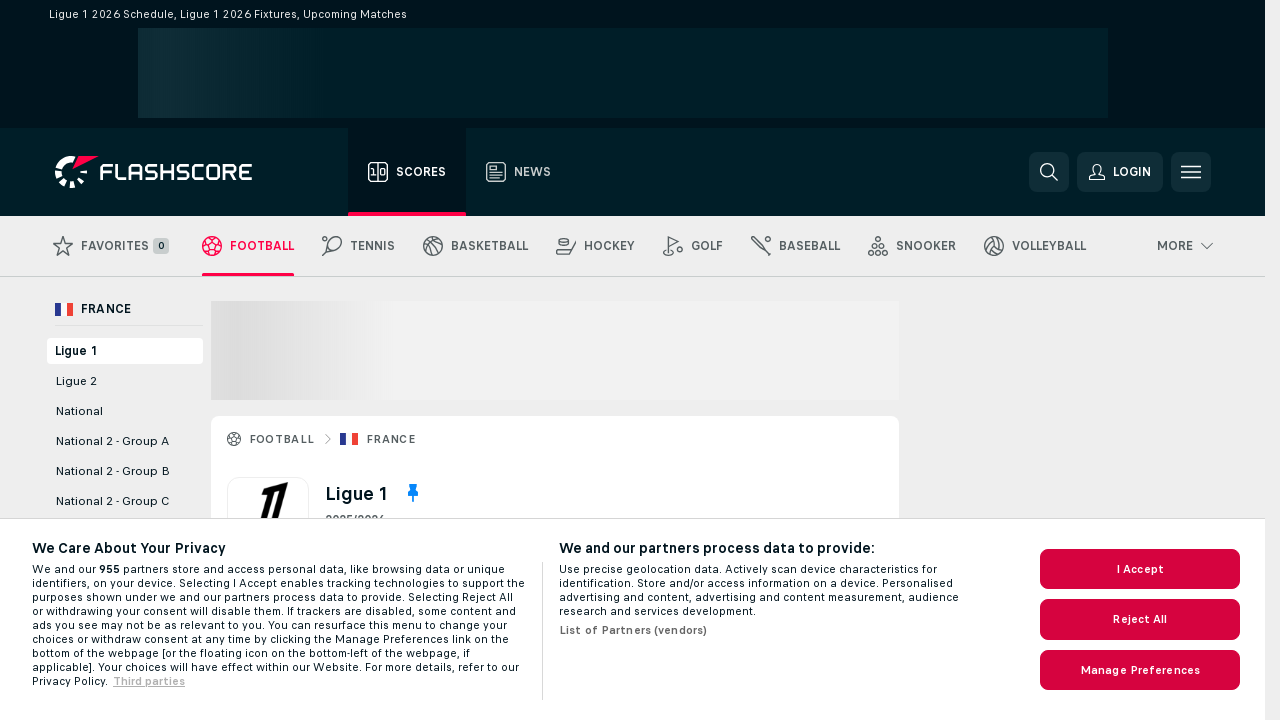

Ligue 1 match data loaded
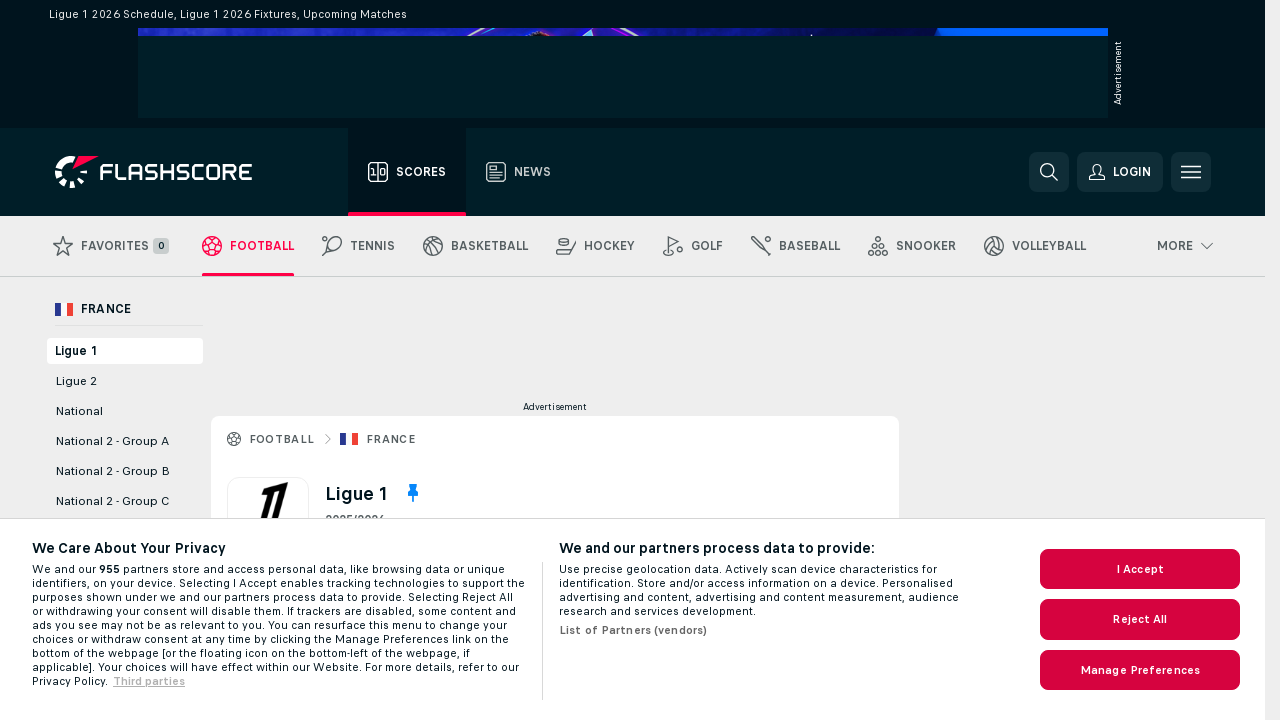

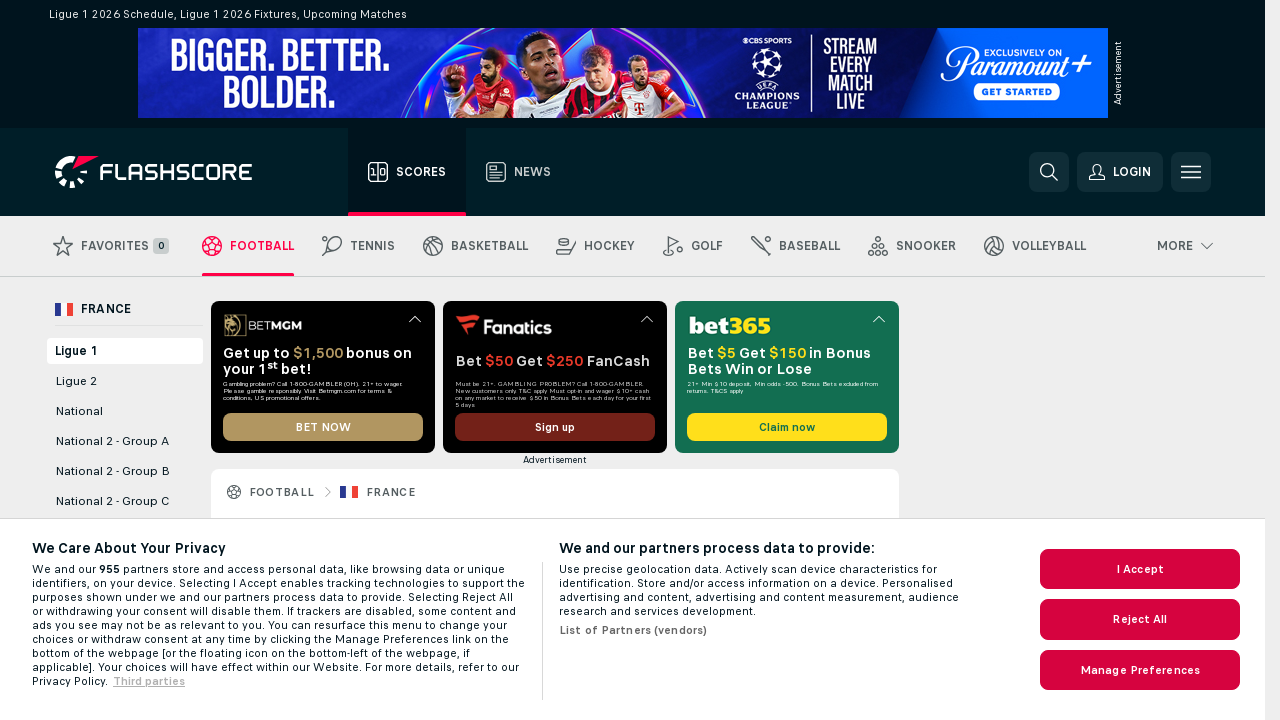